Tests file upload functionality by selecting a file and uploading it to the form

Starting URL: http://the-internet.herokuapp.com/upload

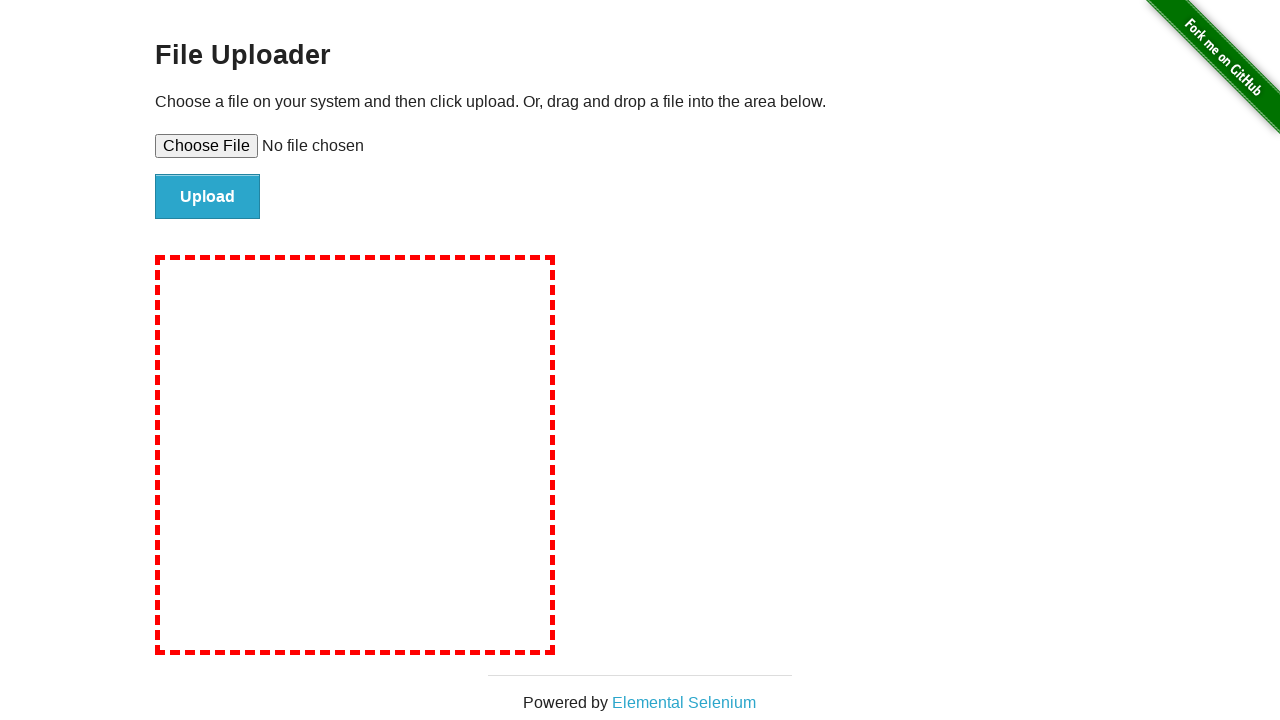

Created temporary test file for upload
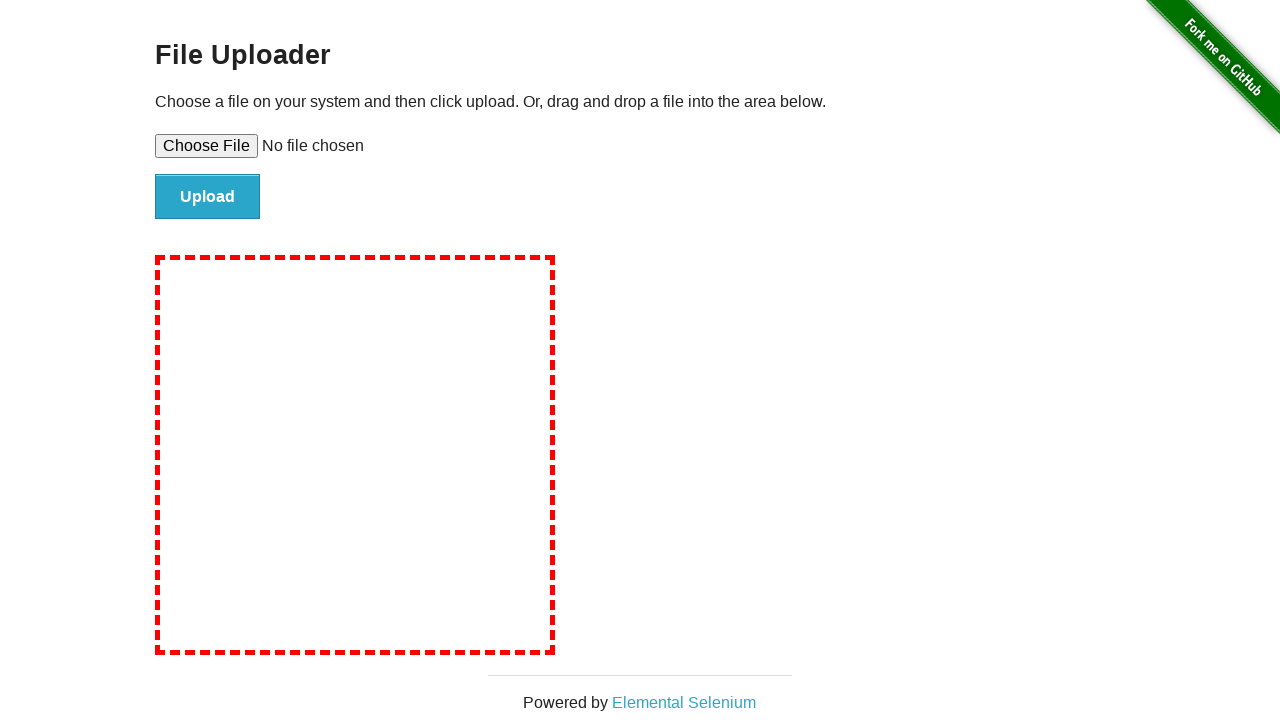

Selected test file for upload using file input
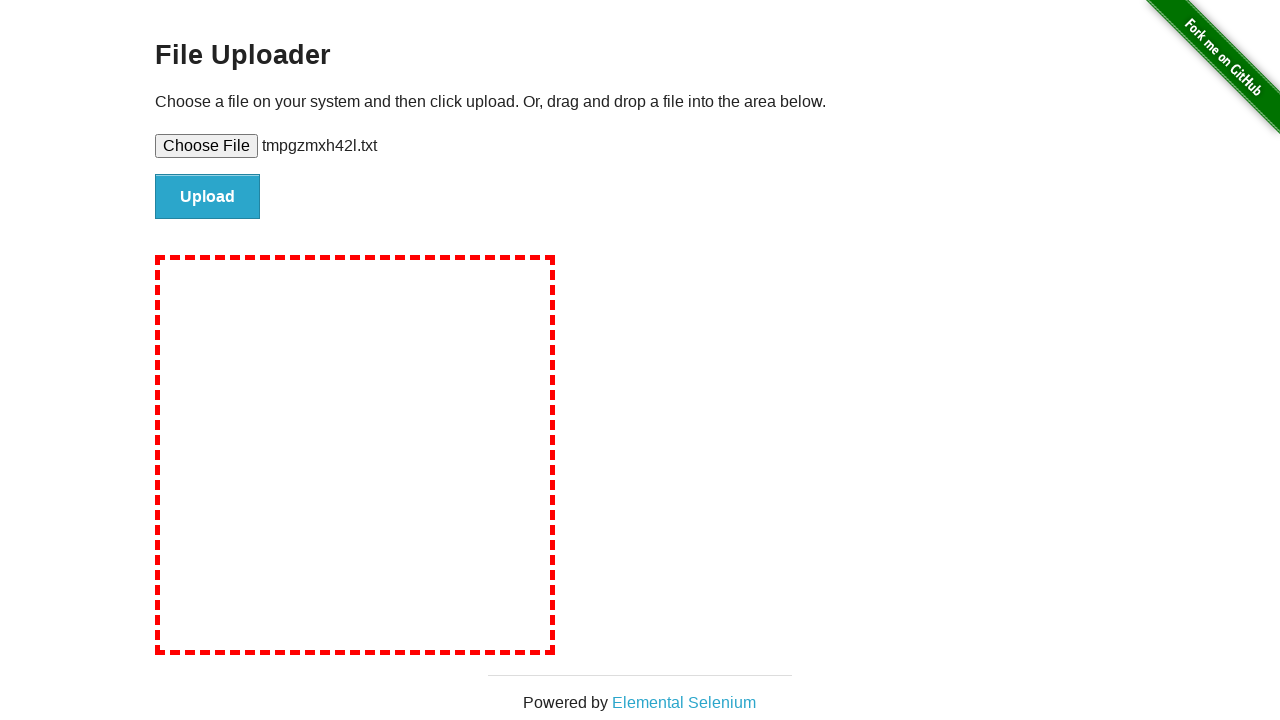

Clicked file upload submit button at (208, 197) on #file-submit
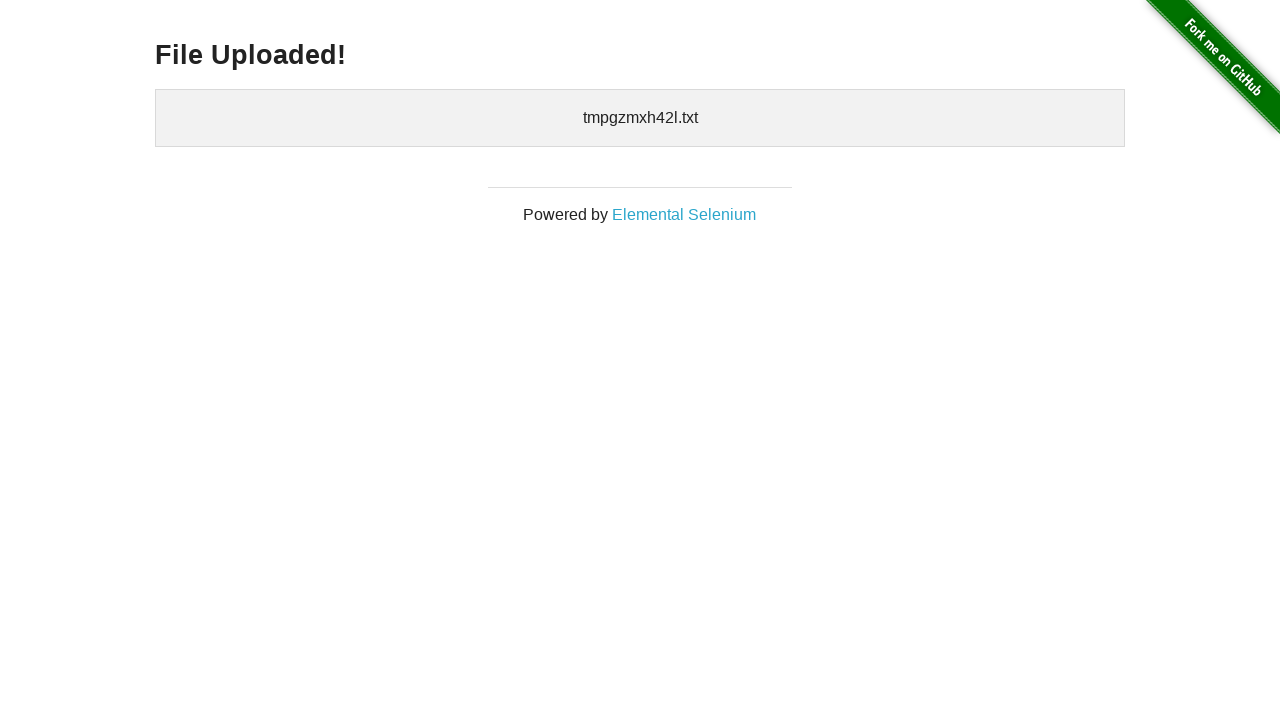

Cleaned up temporary test file
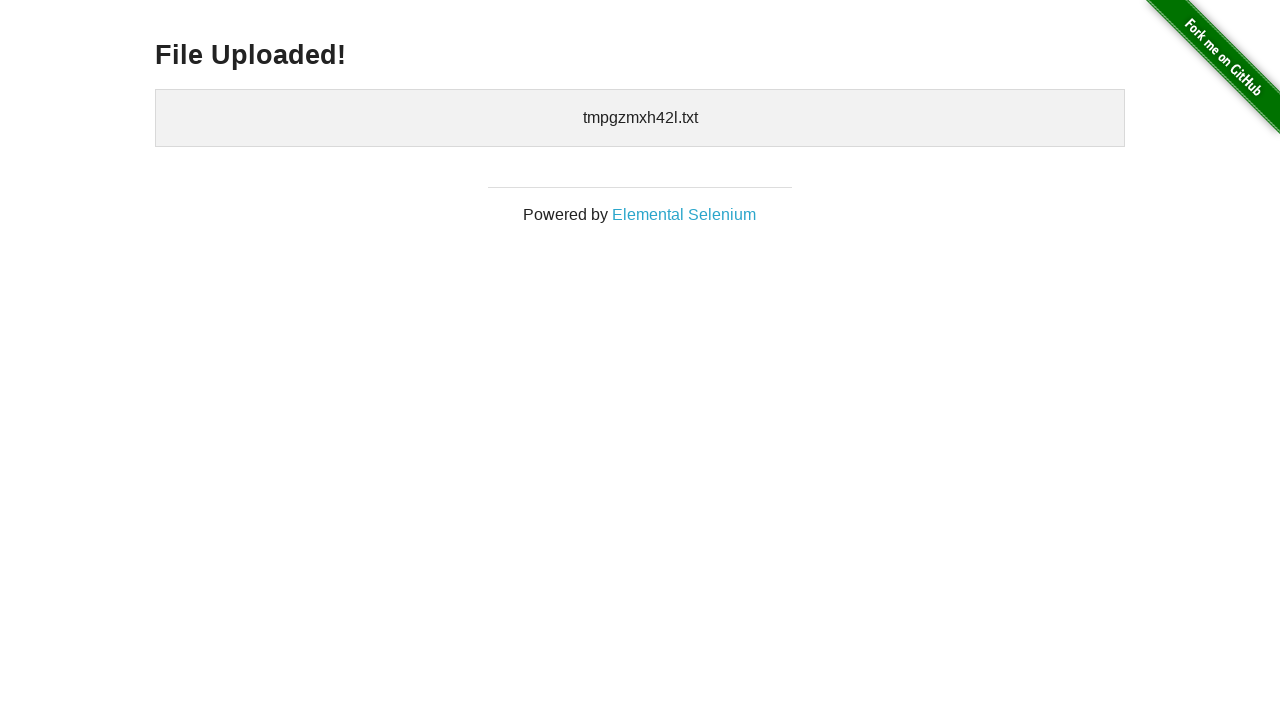

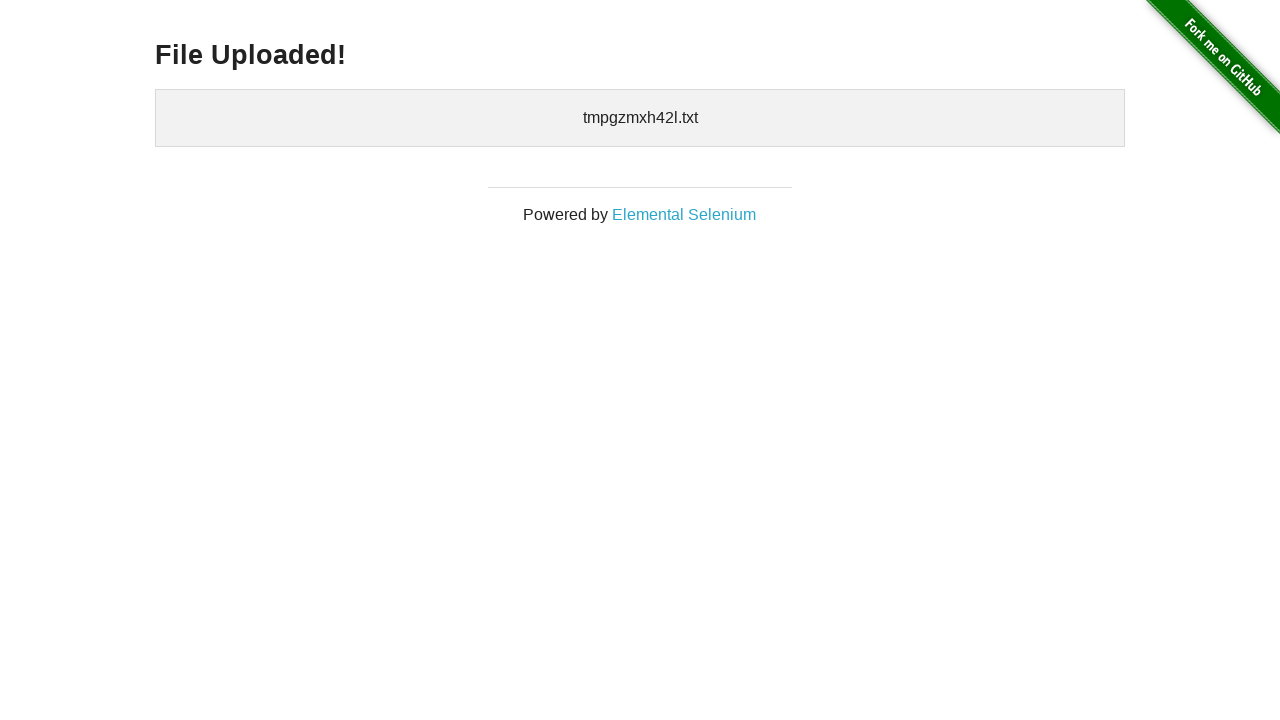